Navigates through different pages of a blog website by clicking on navigation links for Posts, About, and Home

Starting URL: https://campuschroniclesnyc.wixsite.com/blog

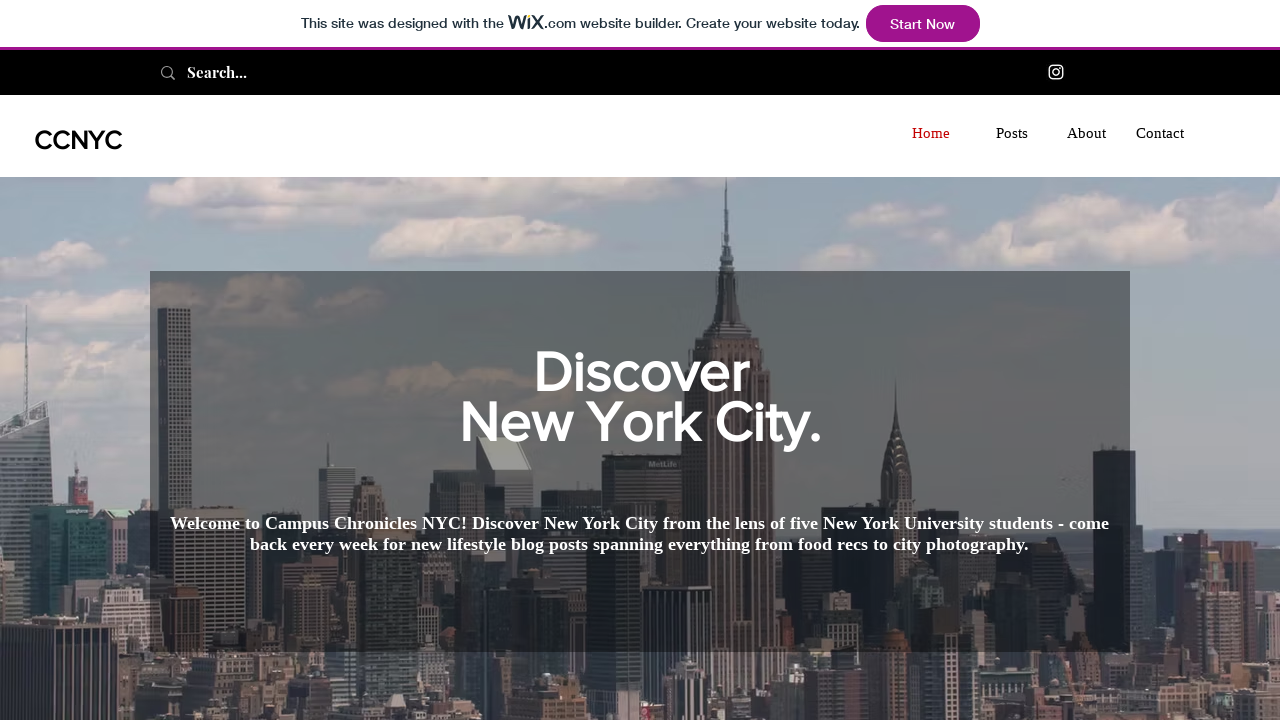

Navigated to Campus Chronicles NYC blog homepage
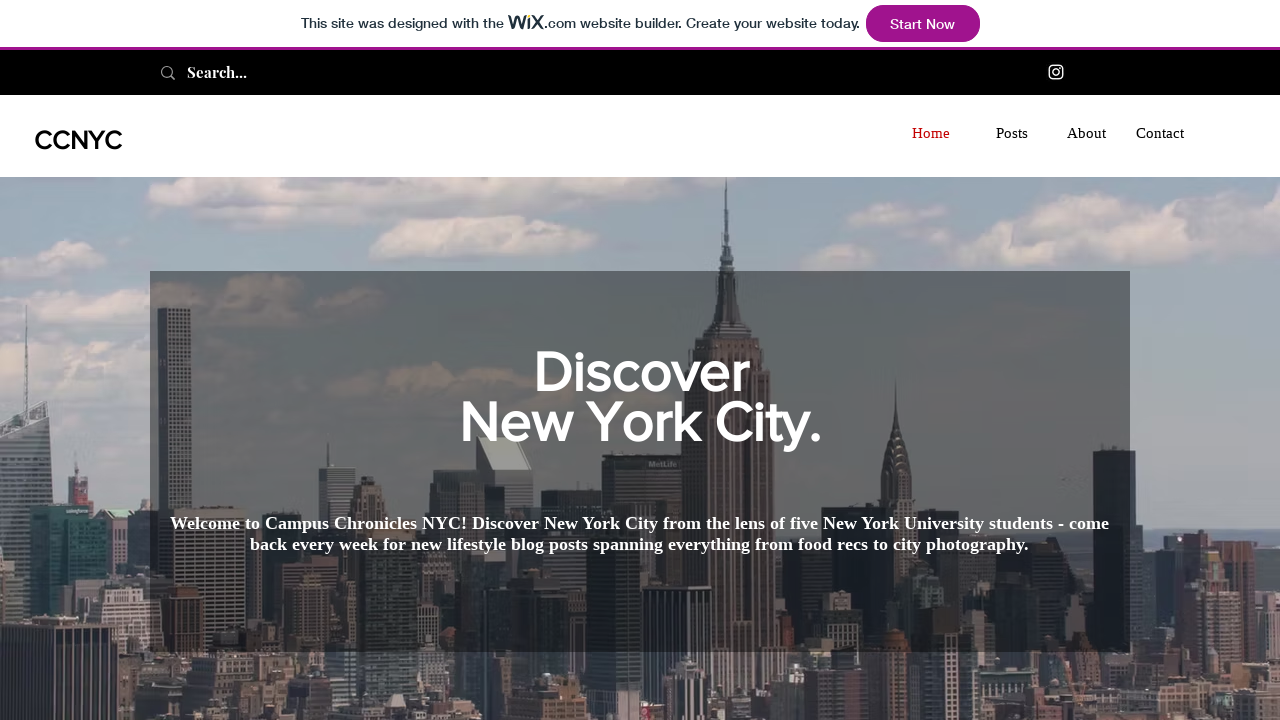

Clicked on Posts navigation link at (1012, 133) on text=Posts
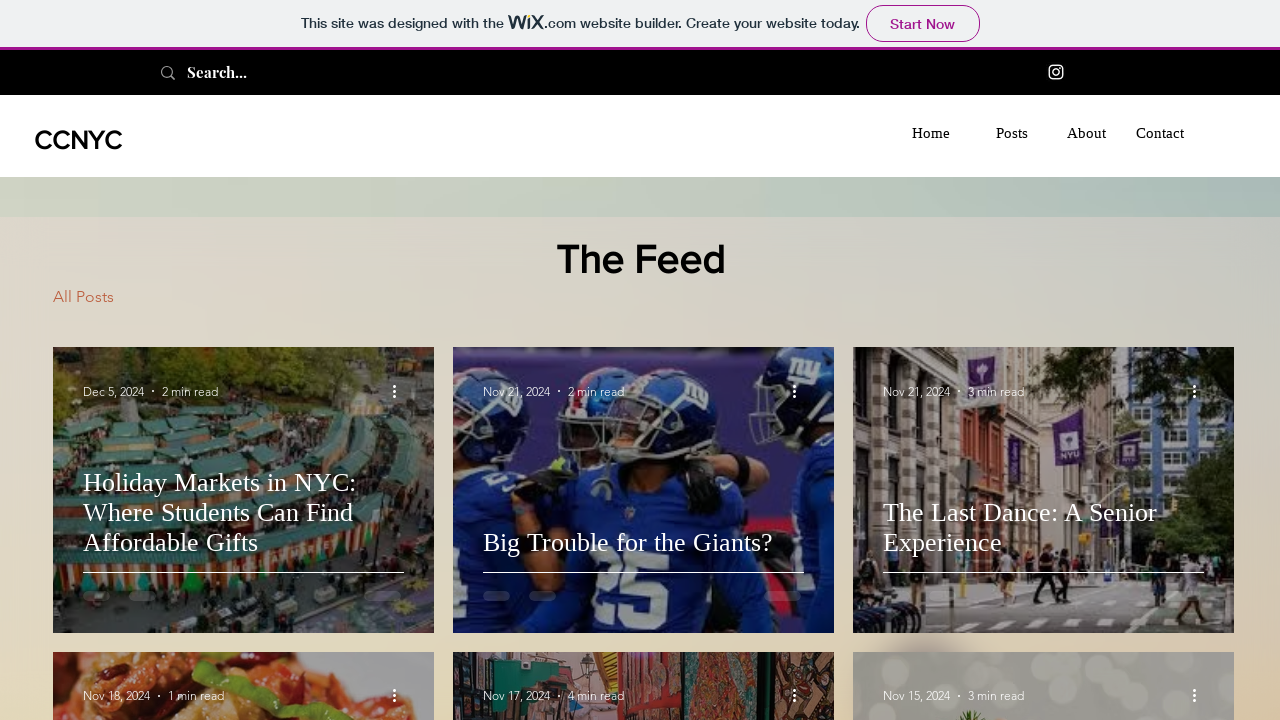

Clicked on About navigation link at (1086, 133) on text=About
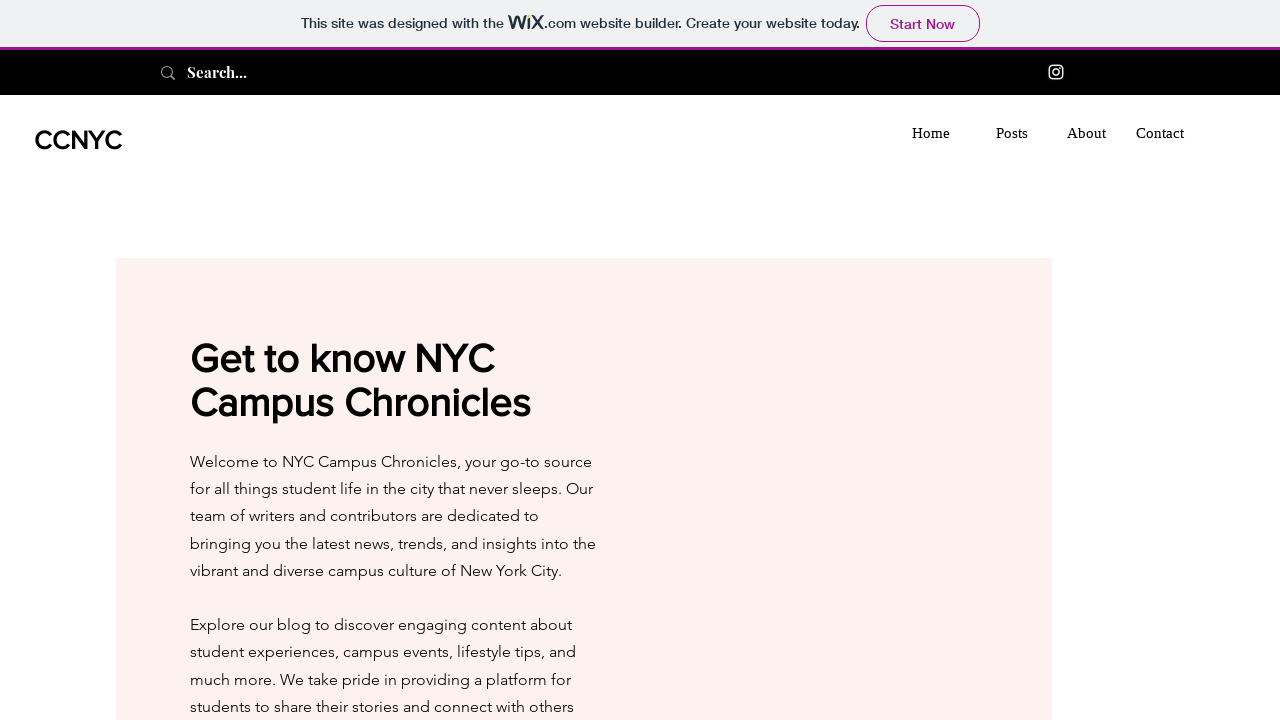

Clicked on Home navigation link at (931, 133) on text=Home
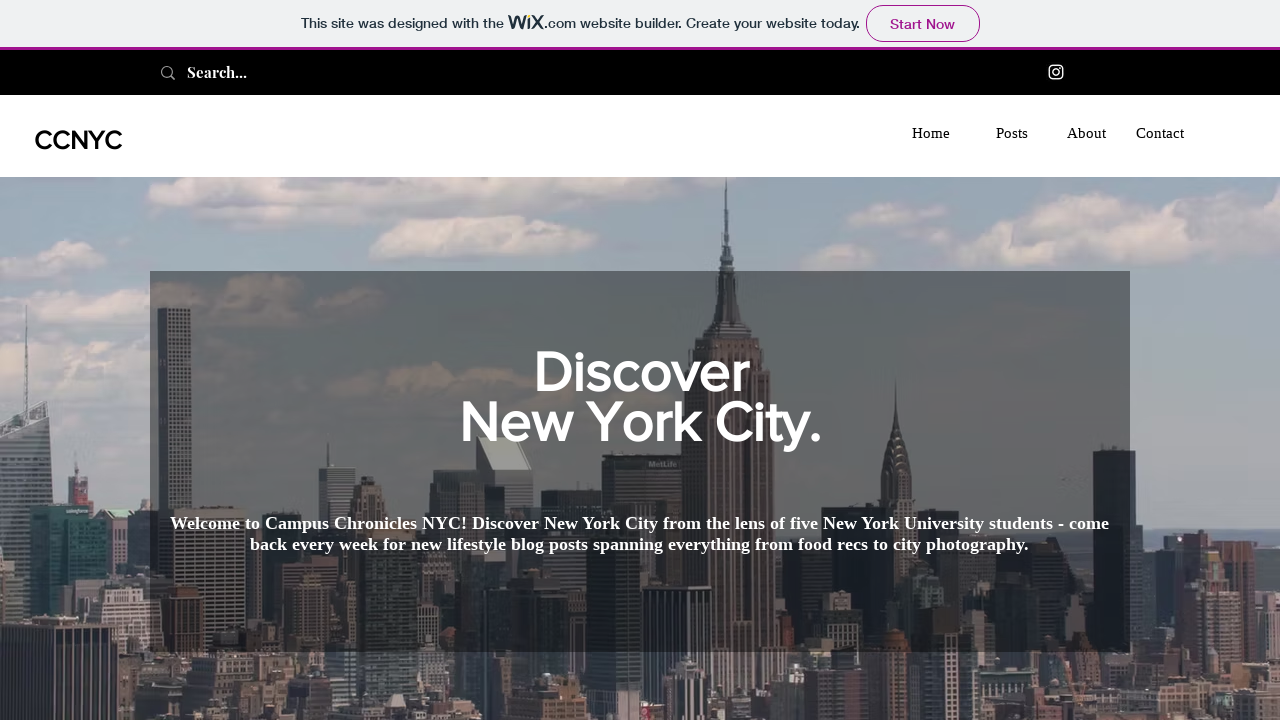

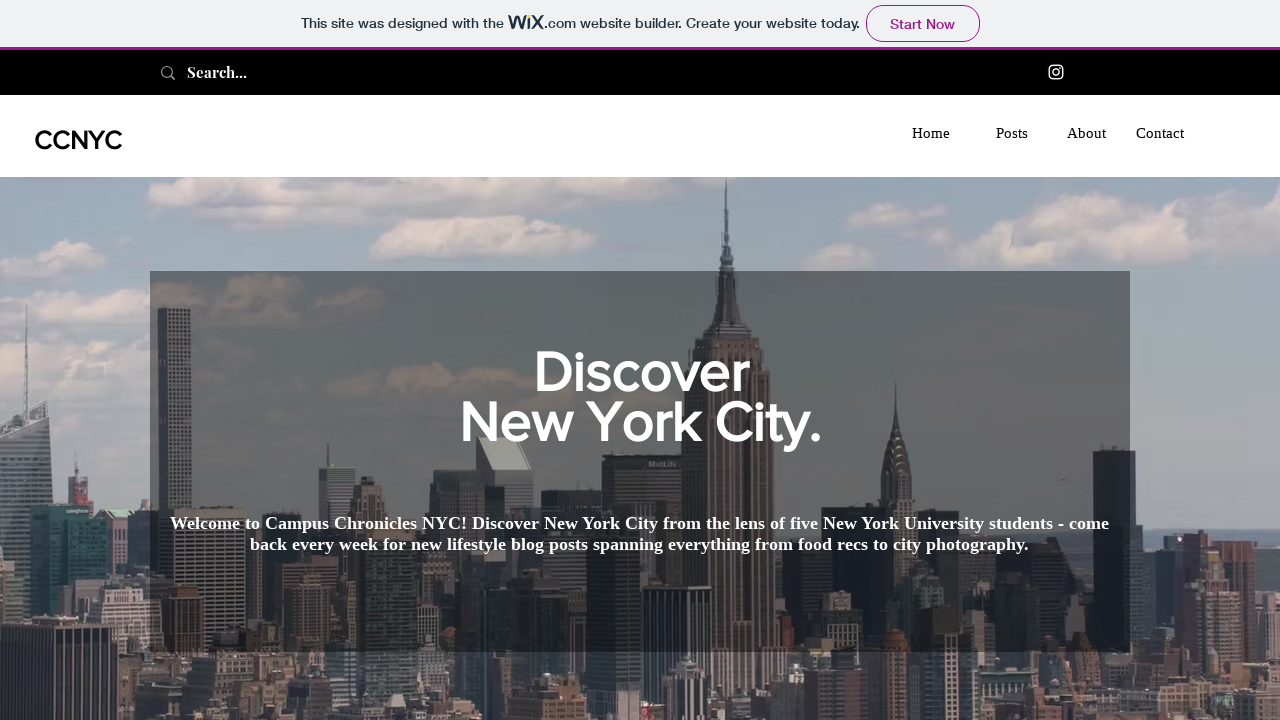